Tests multiple window handling by clicking a link that opens a new window, then switching between the original and new windows to verify correct window focus based on page title.

Starting URL: http://the-internet.herokuapp.com/windows

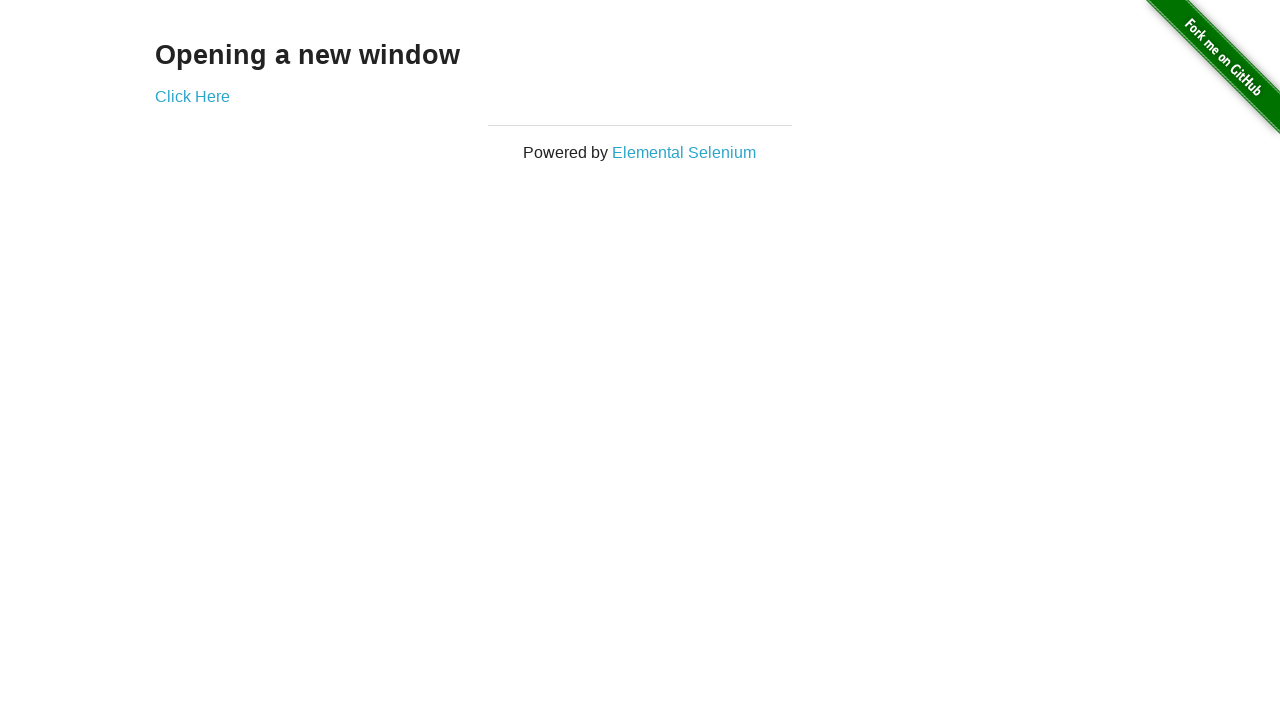

Clicked link that opens a new window at (192, 96) on .example a
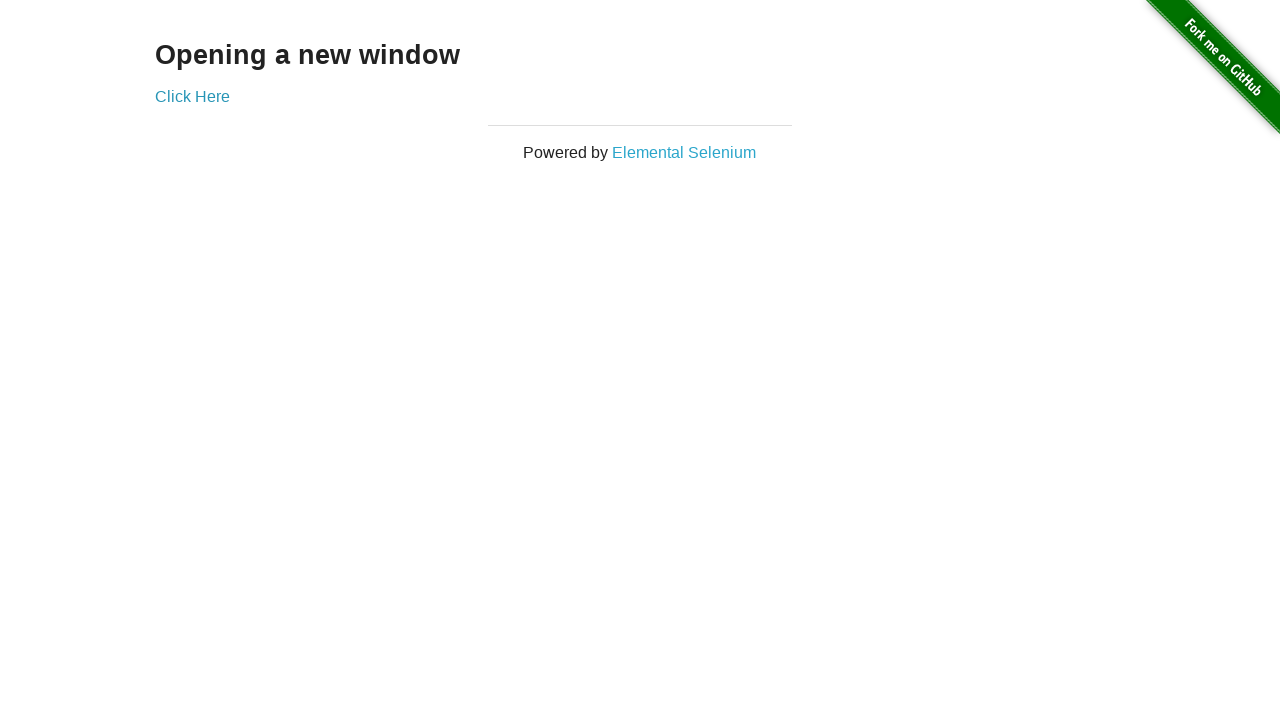

Verified original window title is not 'New Window'
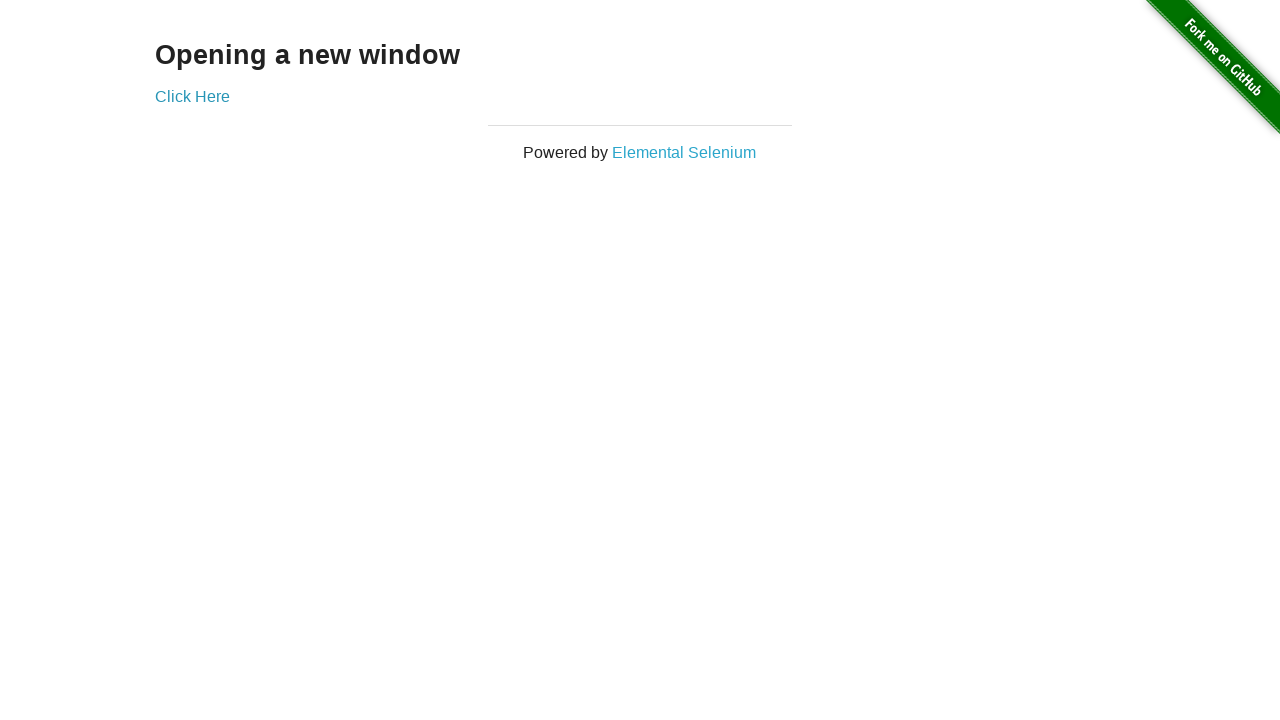

New window page finished loading
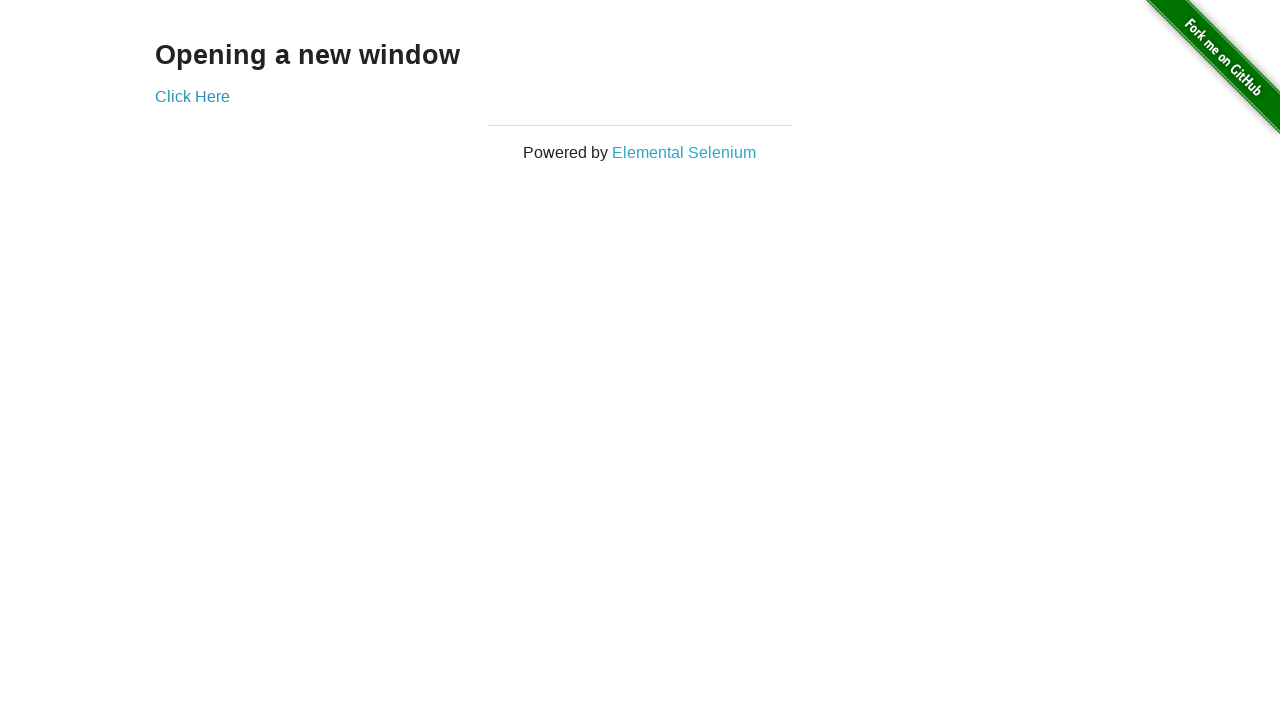

Verified new window has title 'New Window'
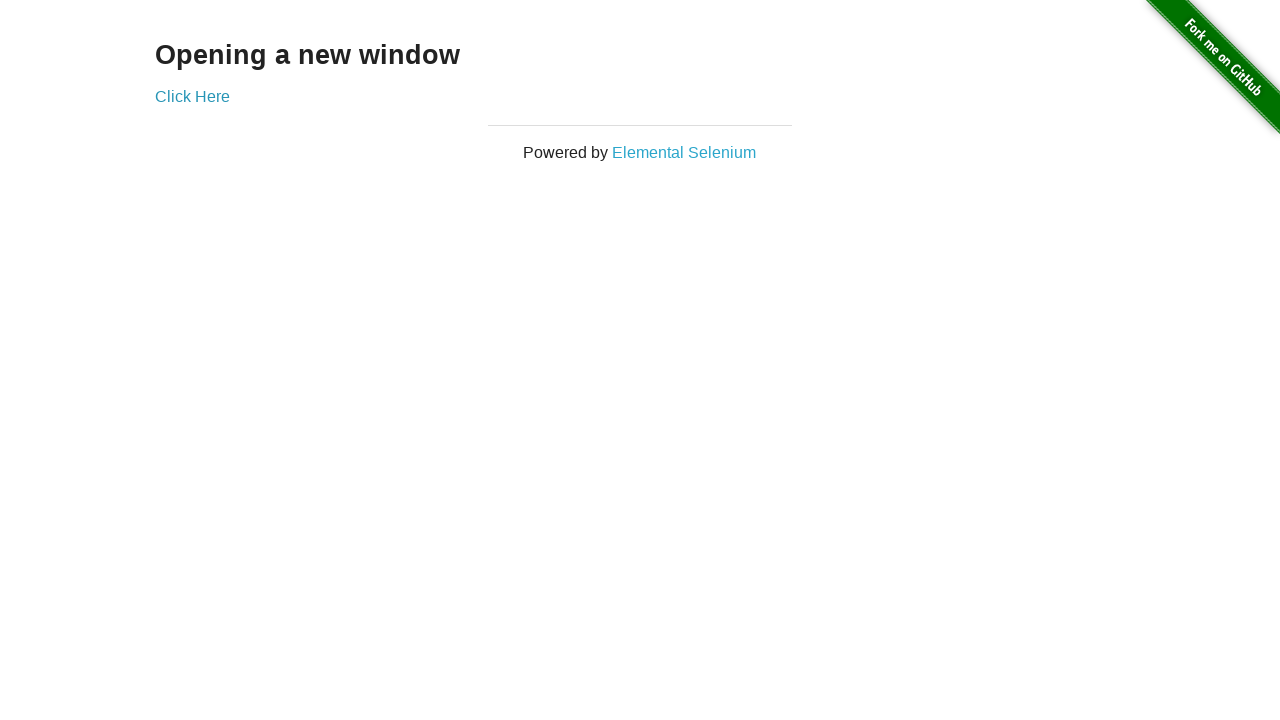

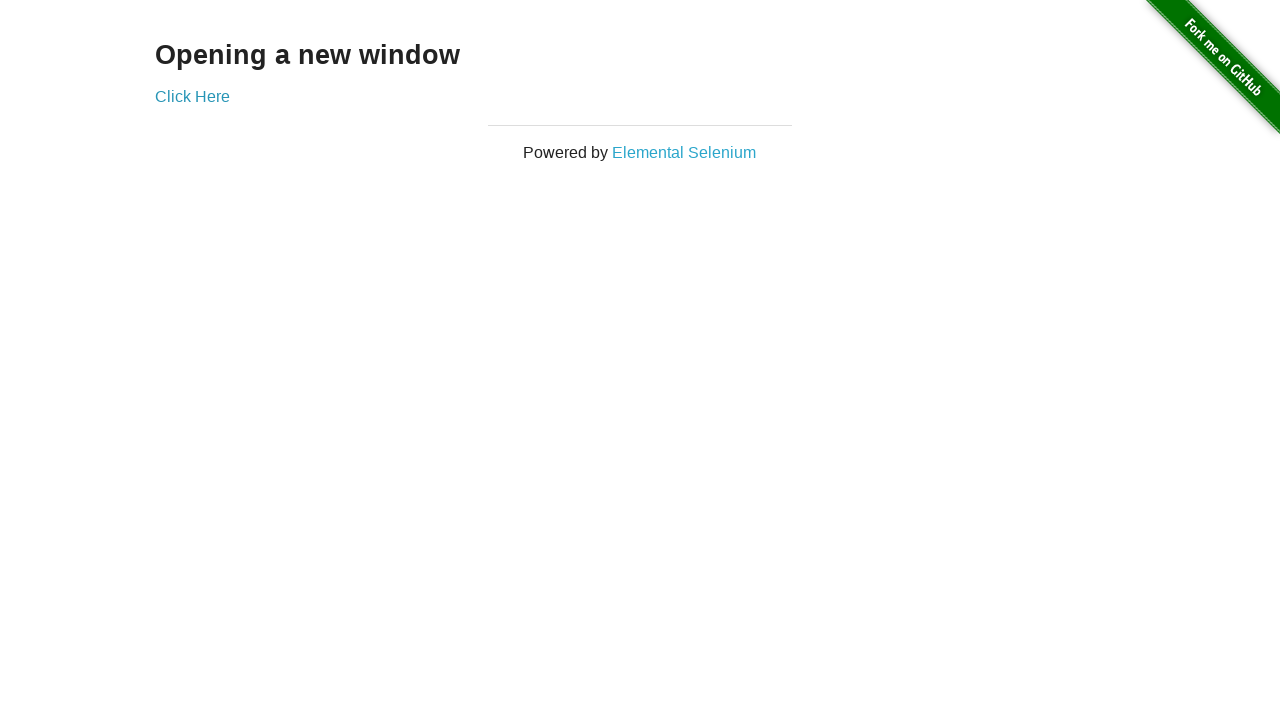